Tests email validation by entering an invalid email format and verifying that an error message appears

Starting URL: http://www.123formbuilder.com/form-5012206/online-quiz

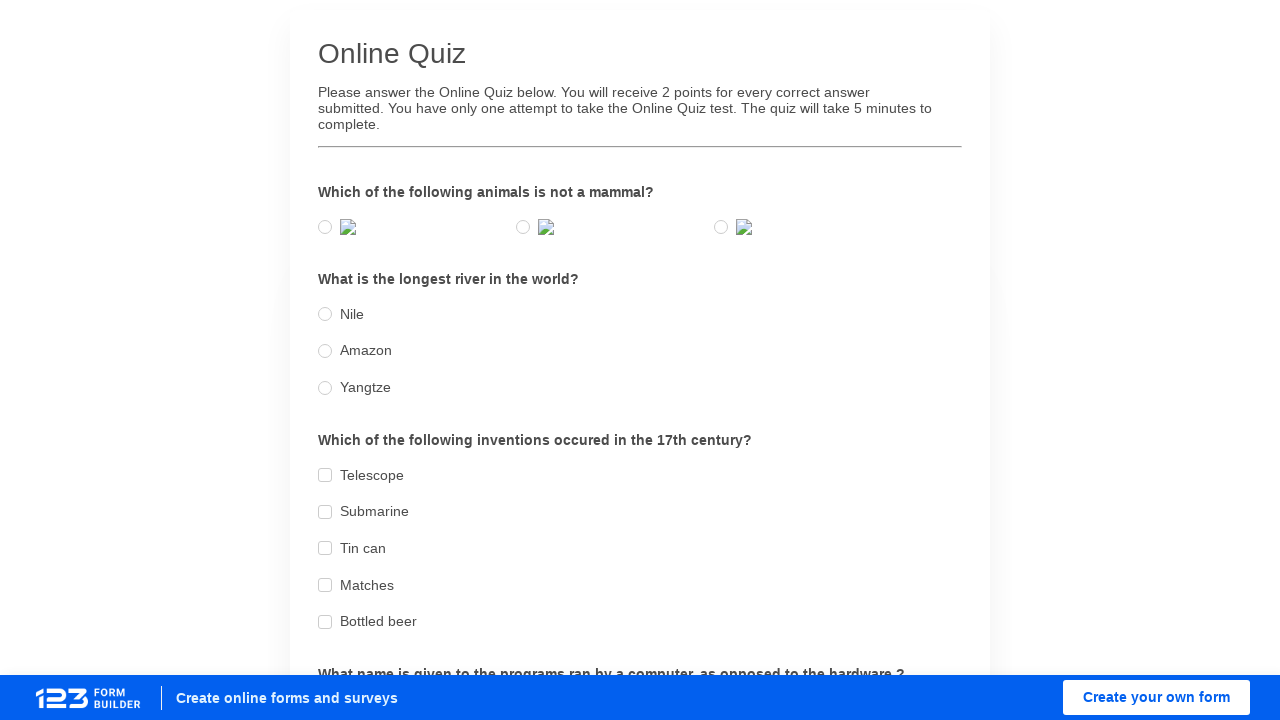

Cleared email input field on //input[@type='email']
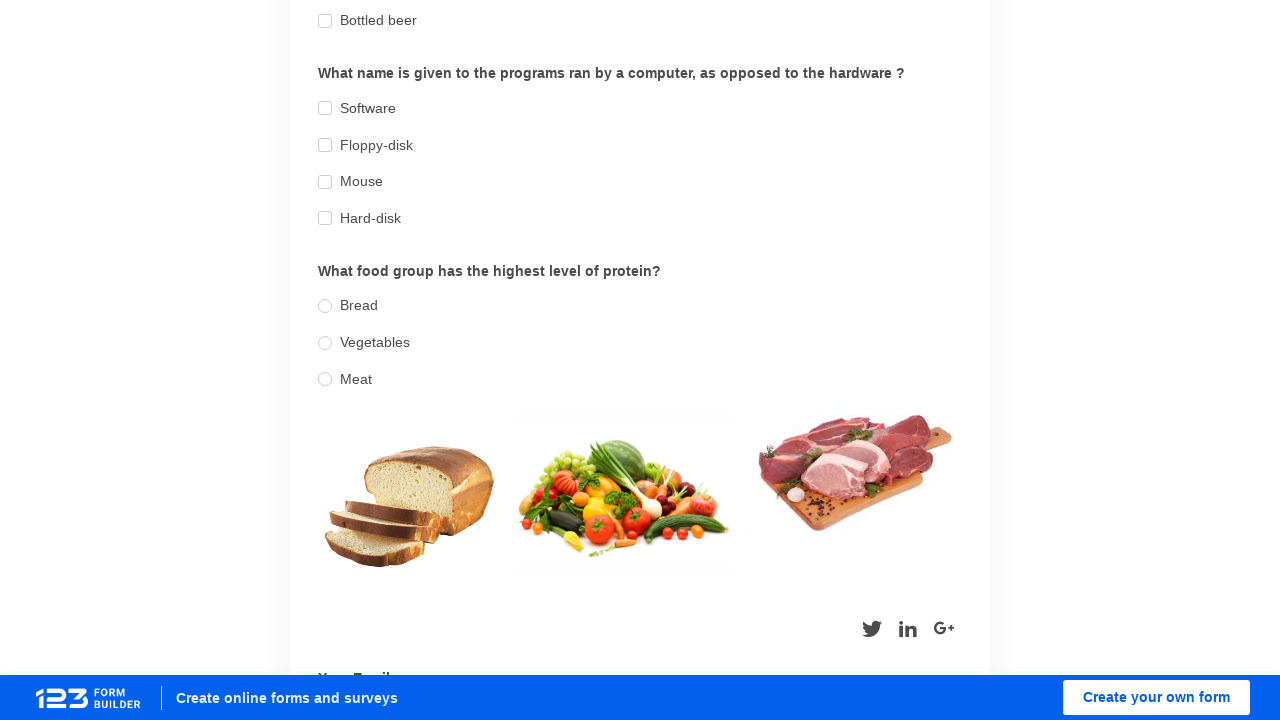

Entered invalid email format 'invalidmail.com' (missing @ symbol) on //input[@type='email']
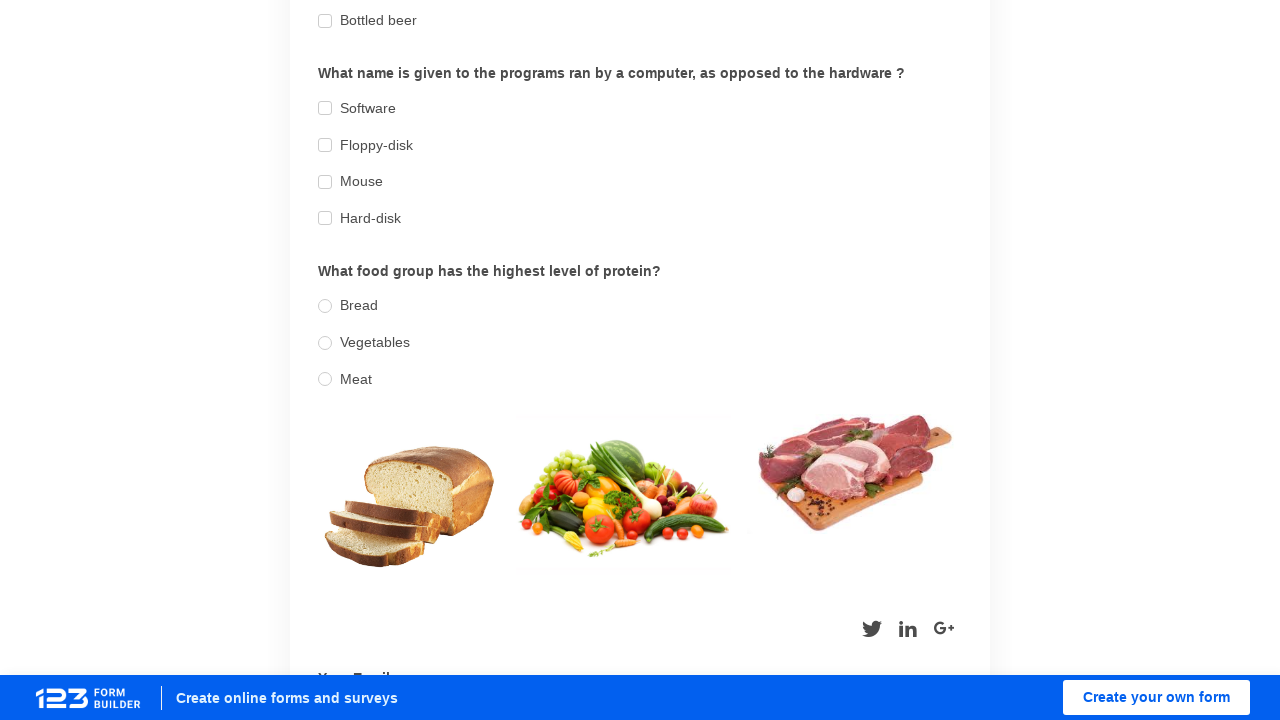

Pressed Tab key to trigger email validation on html
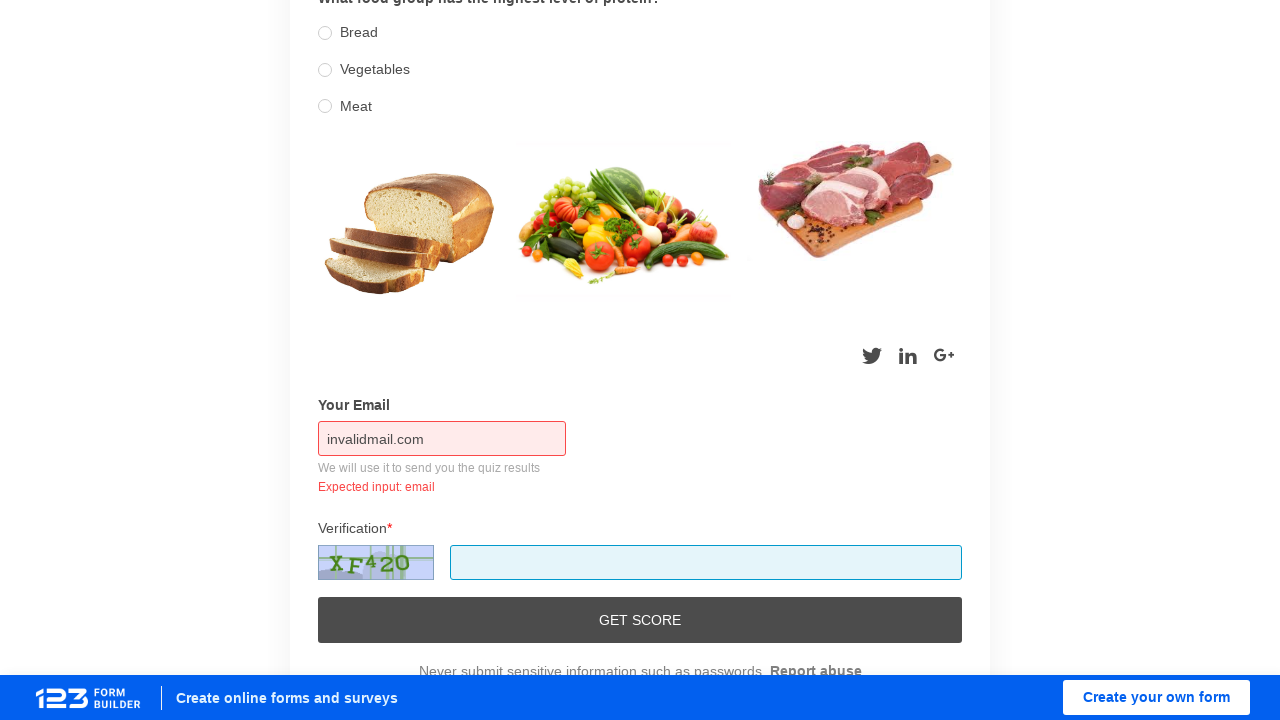

Email validation error message appeared as expected
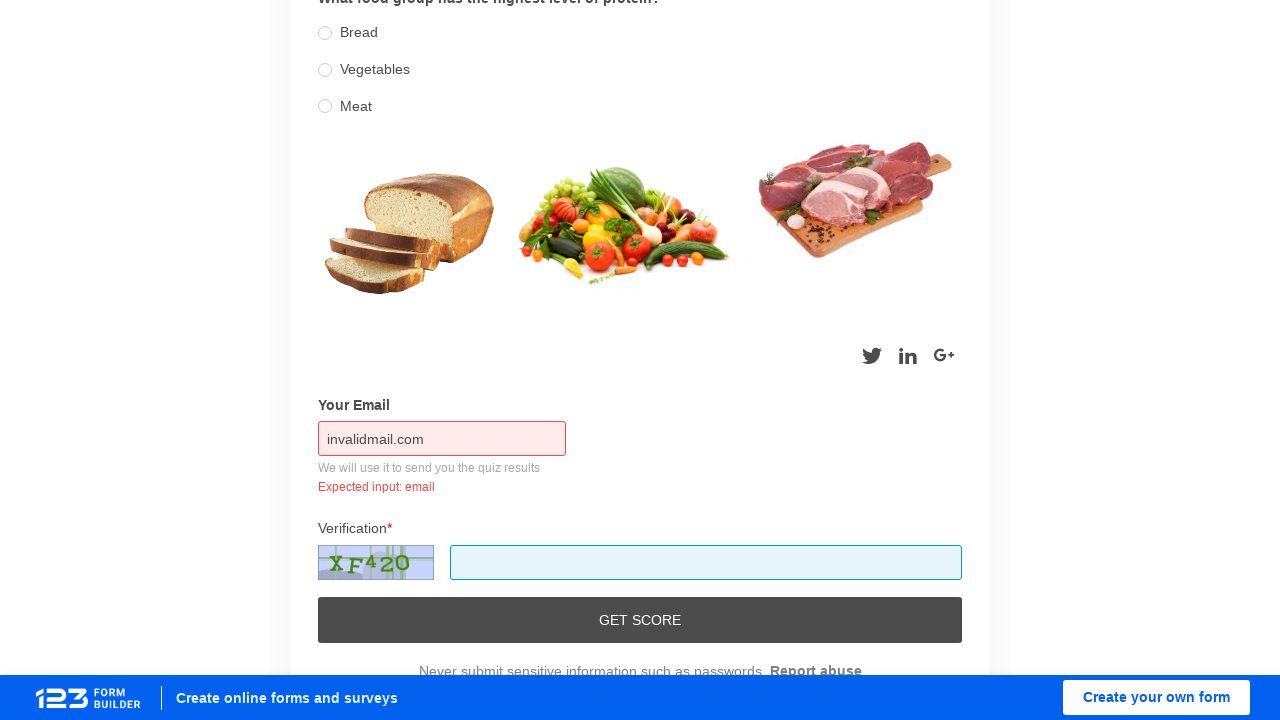

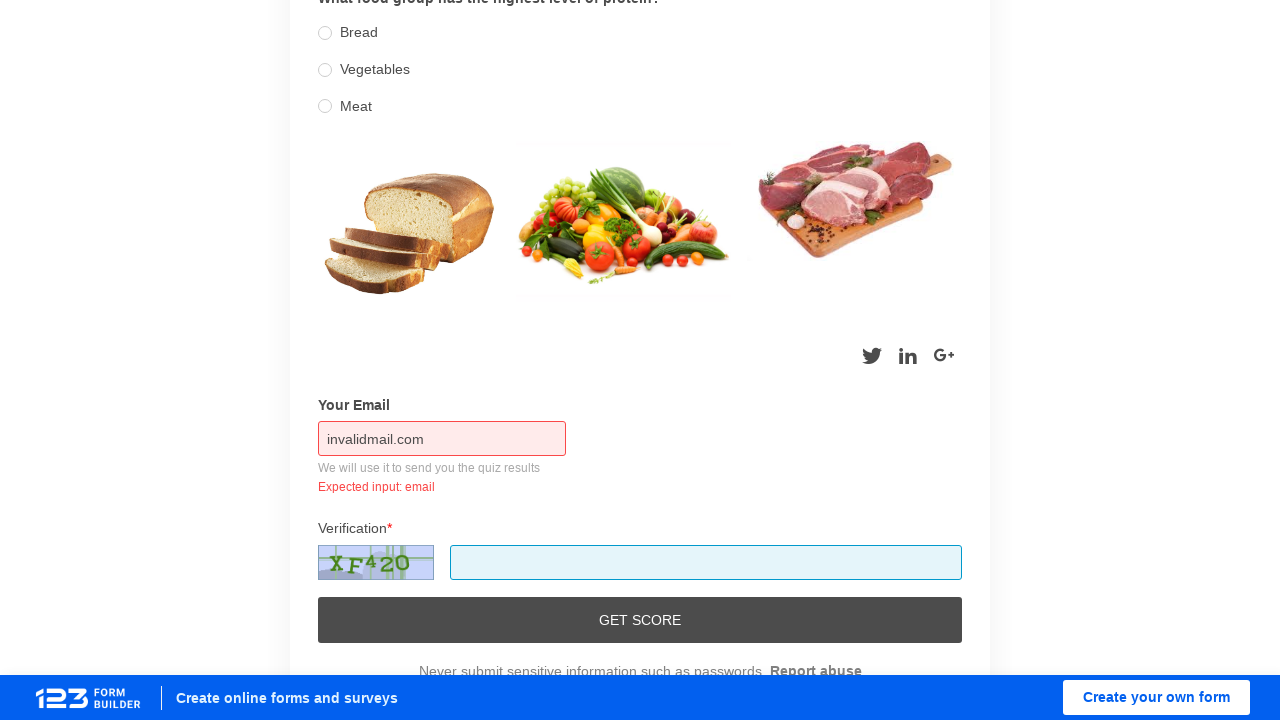